Tests navigation through the Shifting Content section by clicking on the "Shifting Content" link, then clicking on "Menu Element" option, and waiting for the menu elements to load.

Starting URL: https://the-internet.herokuapp.com/

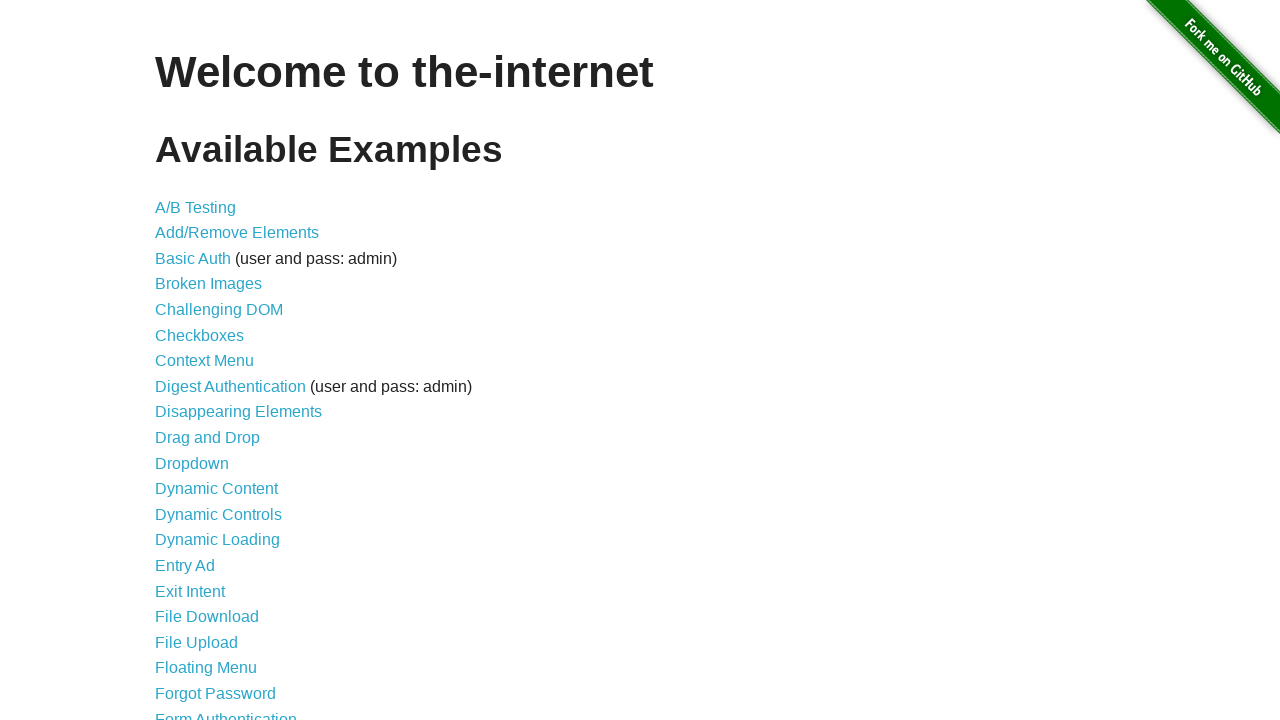

Clicked on 'Shifting Content' link at (212, 523) on xpath=//*[@id='content']/ul/li[39]/a
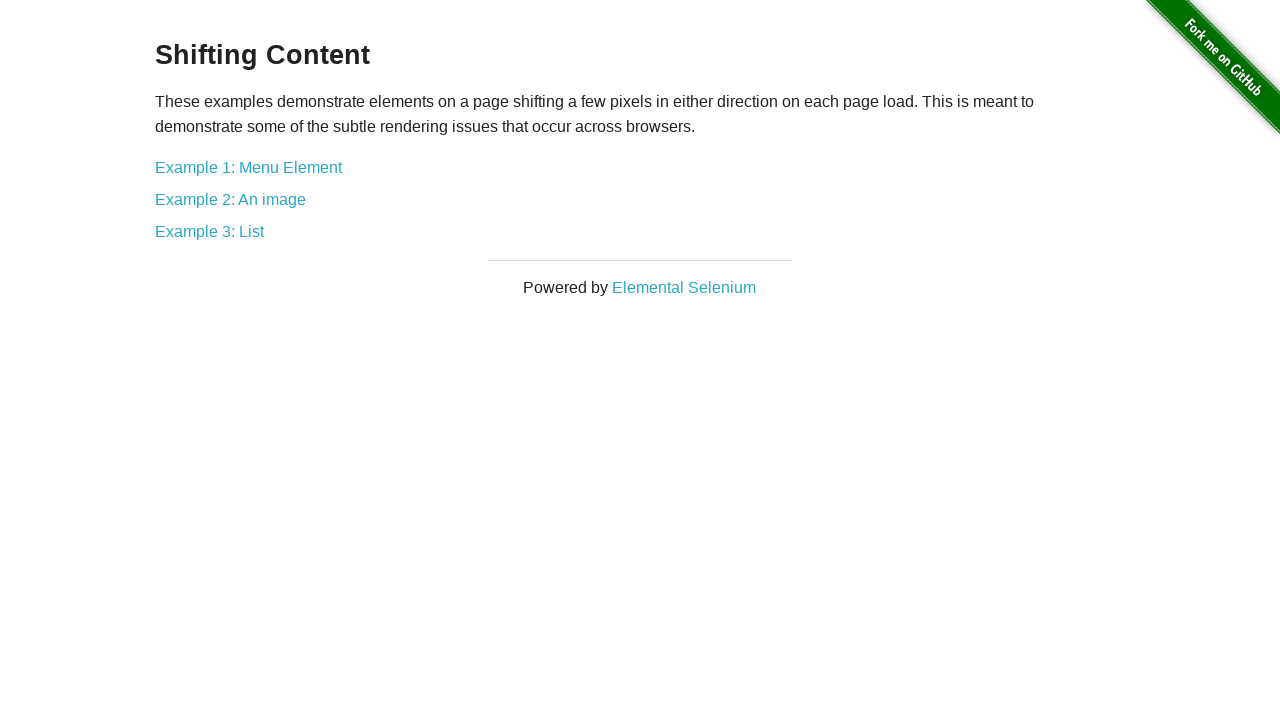

Clicked on 'Menu Element' option at (248, 167) on xpath=//*[@id='content']/div/a[1]
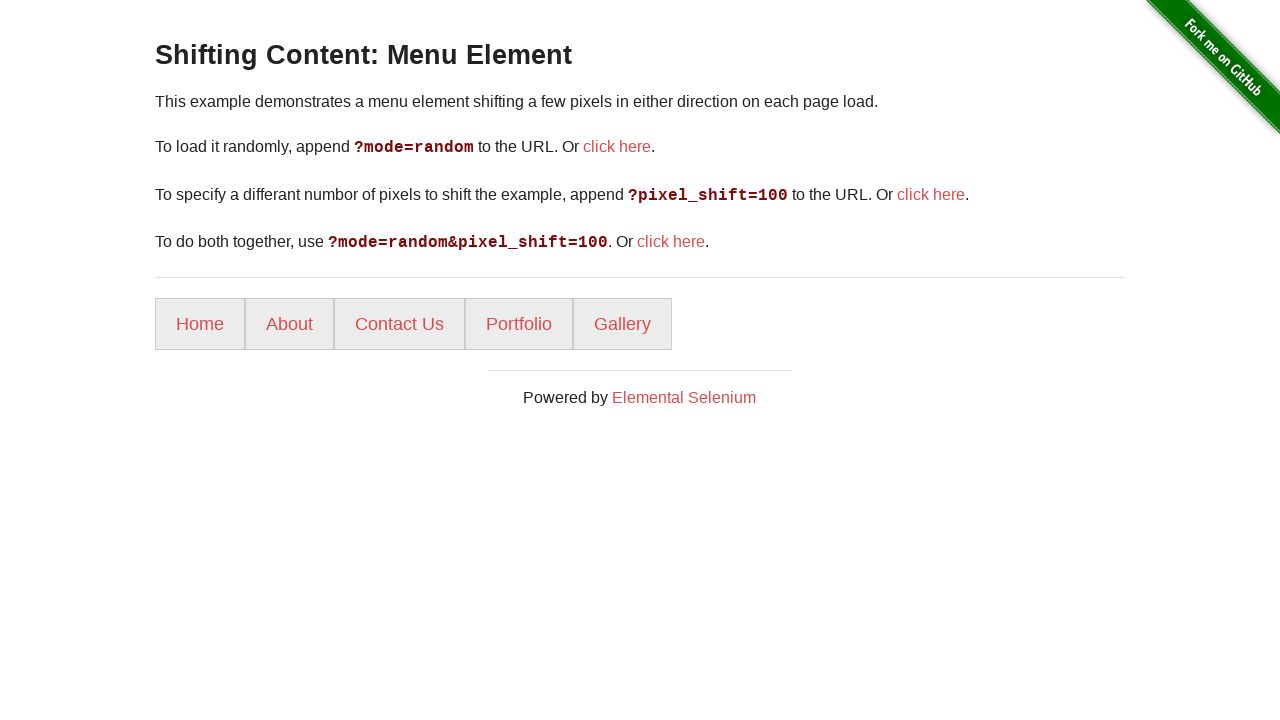

Menu elements loaded successfully
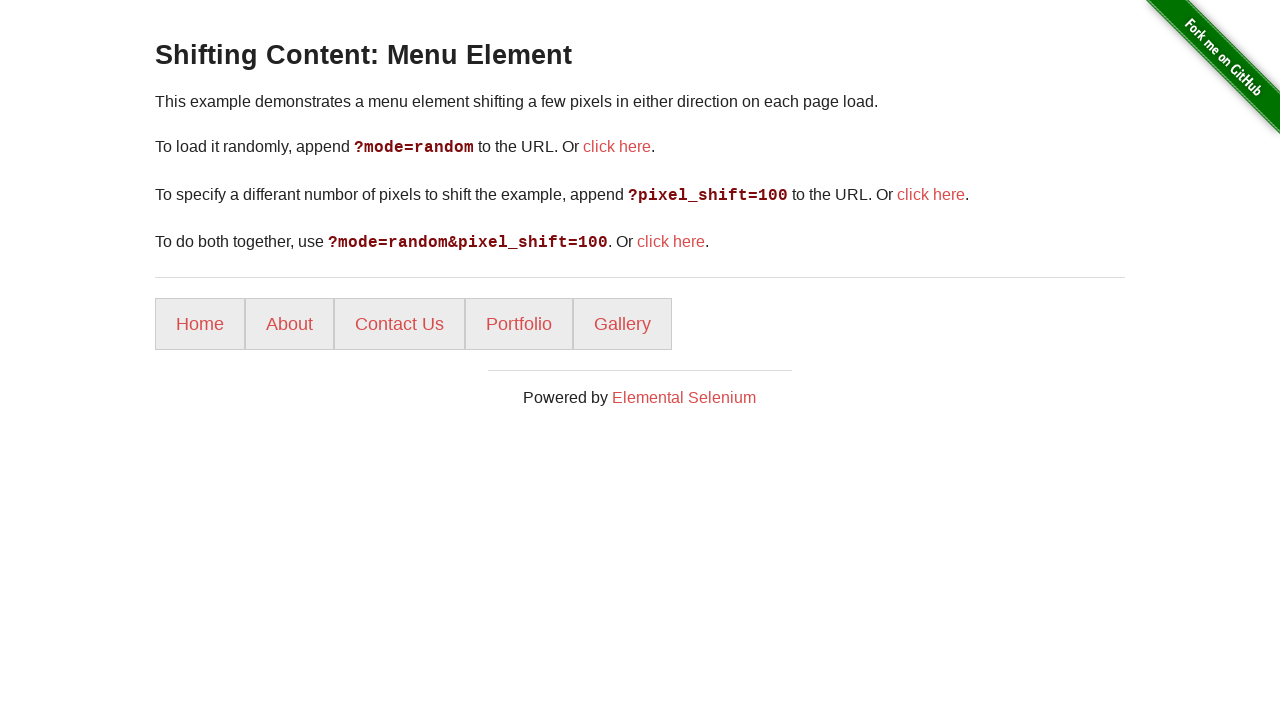

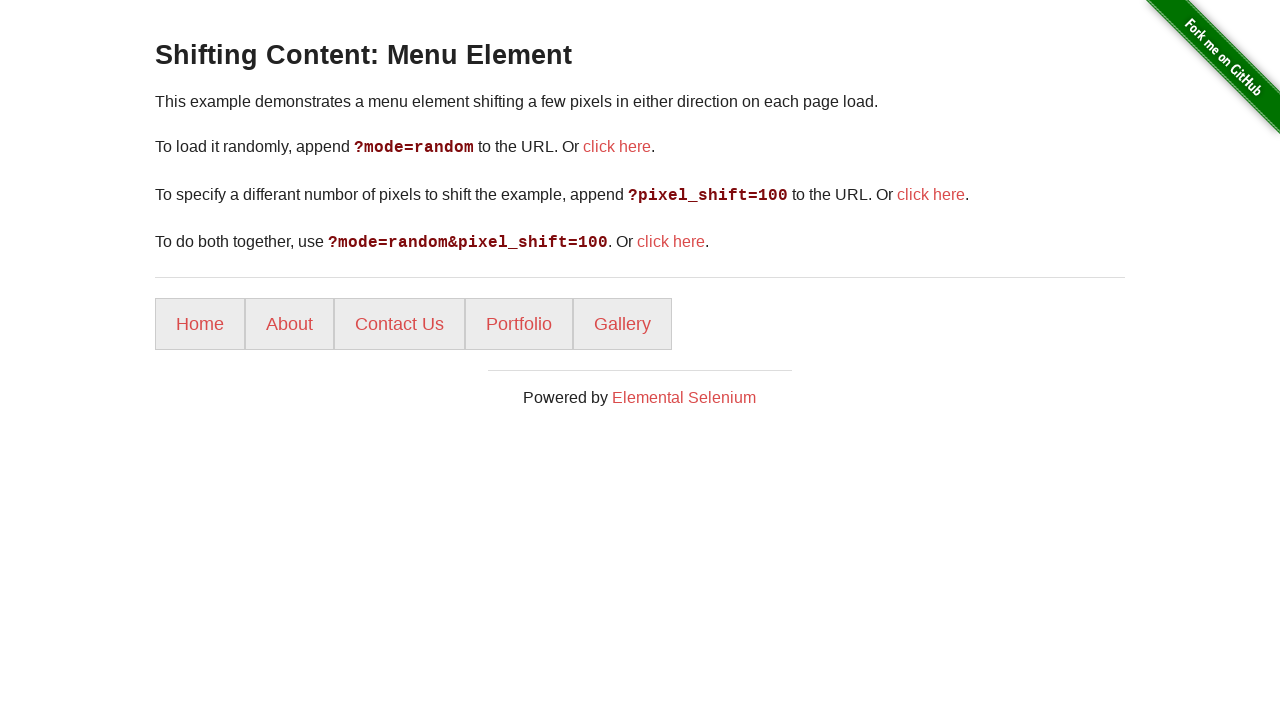